Tests checkbox functionality by toggling each checkbox on the page and verifying the state changes

Starting URL: https://the-internet.herokuapp.com/checkboxes

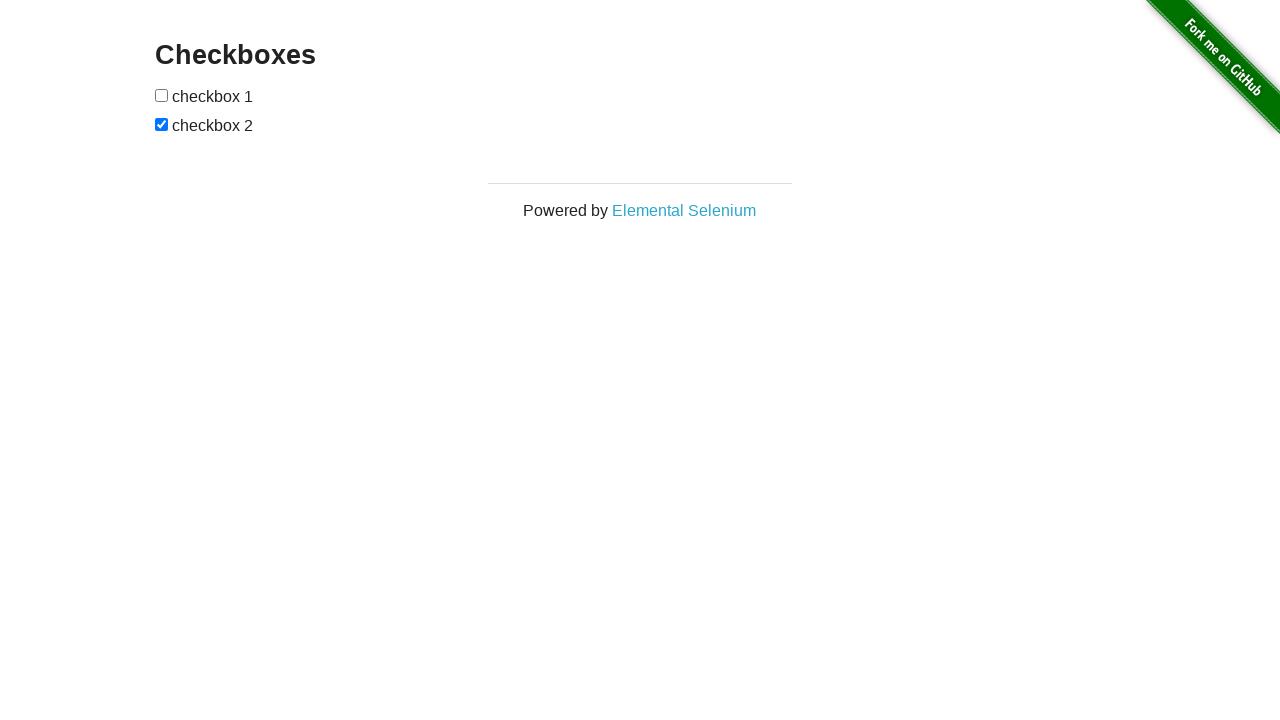

Navigated to checkbox test page
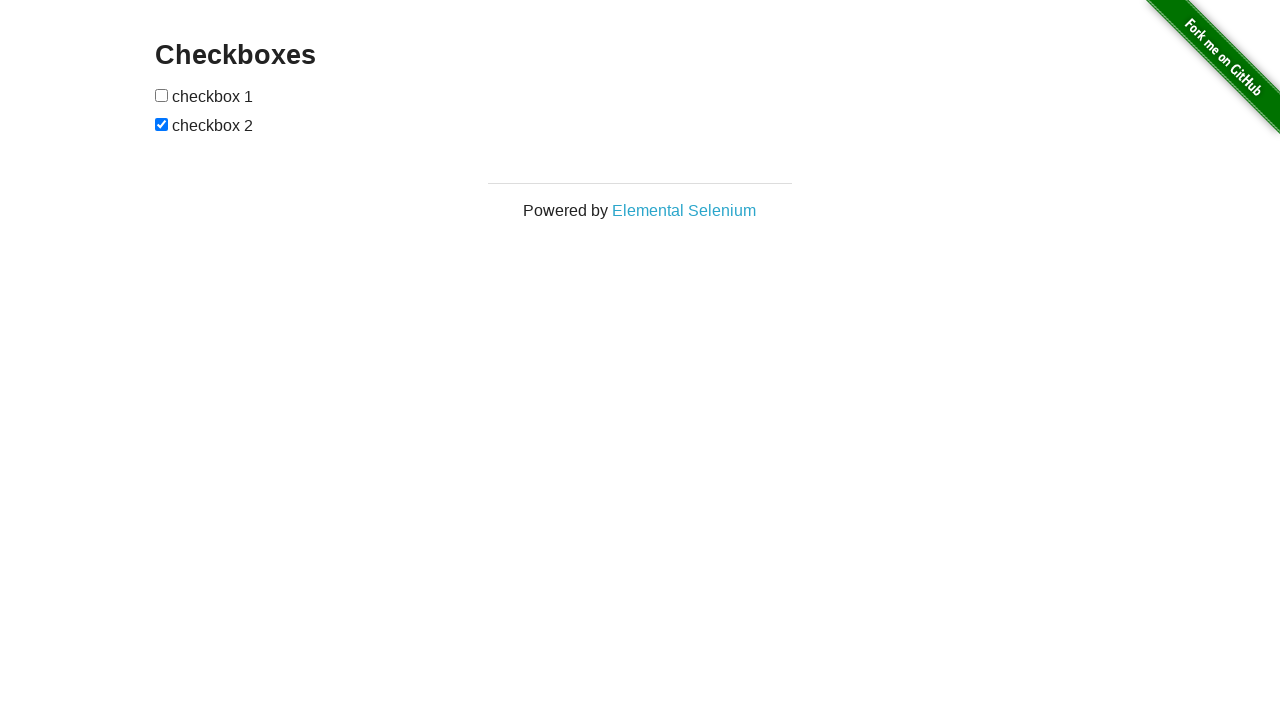

Located all checkboxes on the page
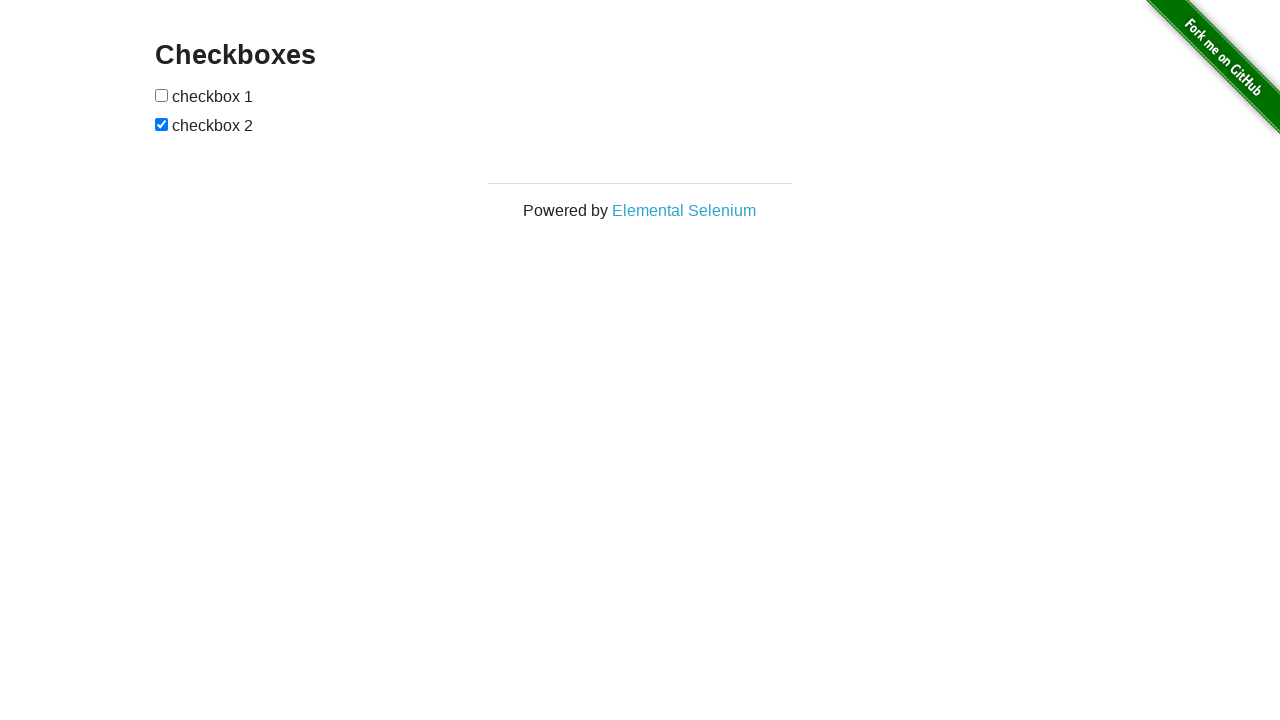

Retrieved initial state of checkbox 1: False
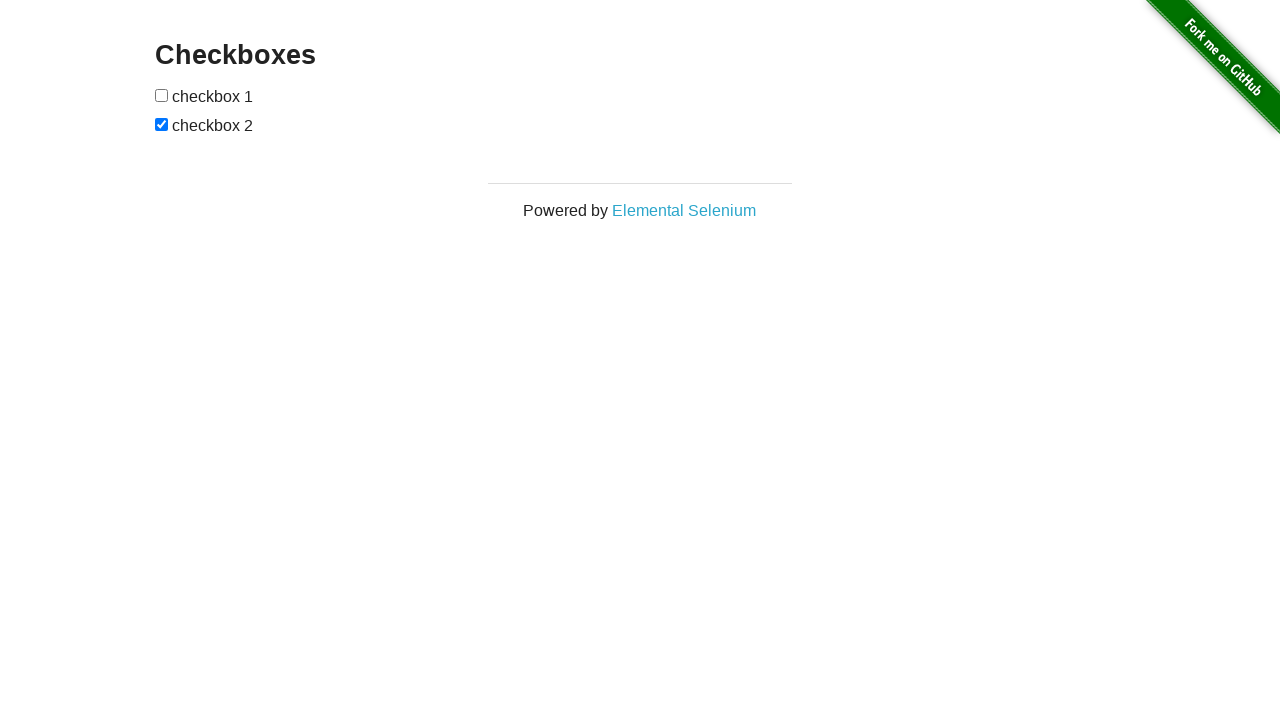

Clicked checkbox 1 to toggle at (162, 95) on input[type='checkbox'] >> nth=0
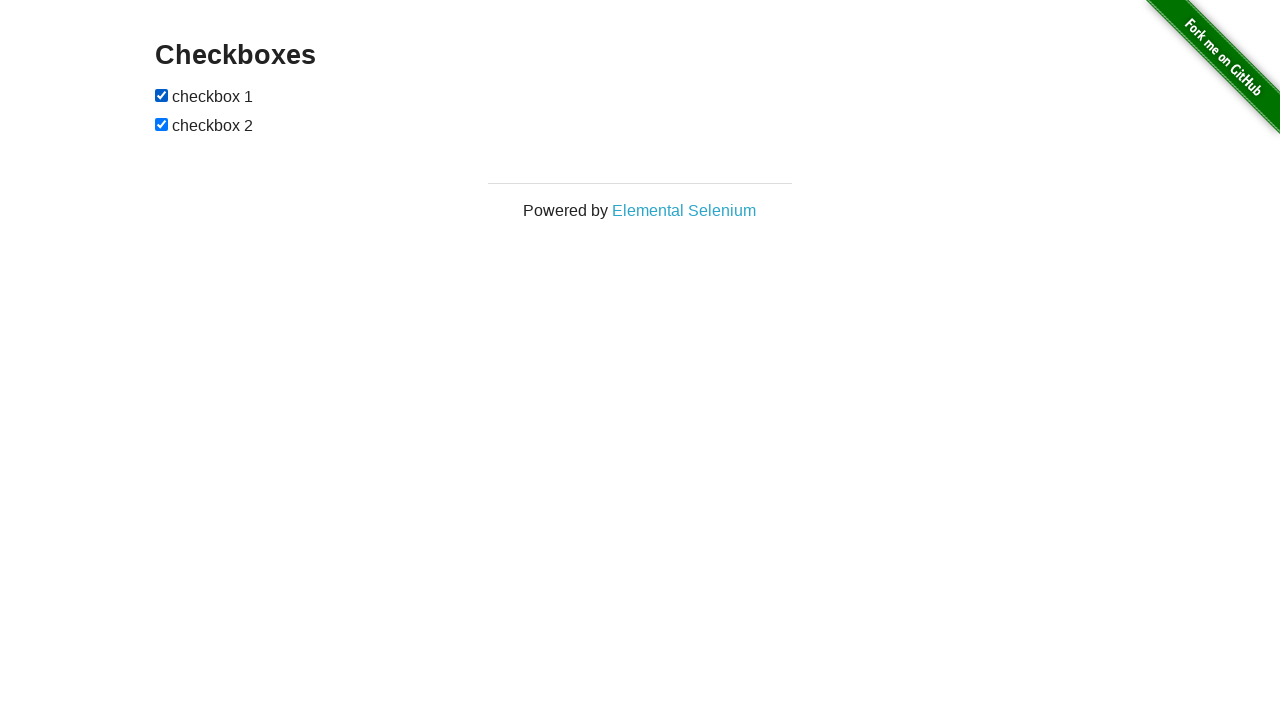

Retrieved new state of checkbox 1: True
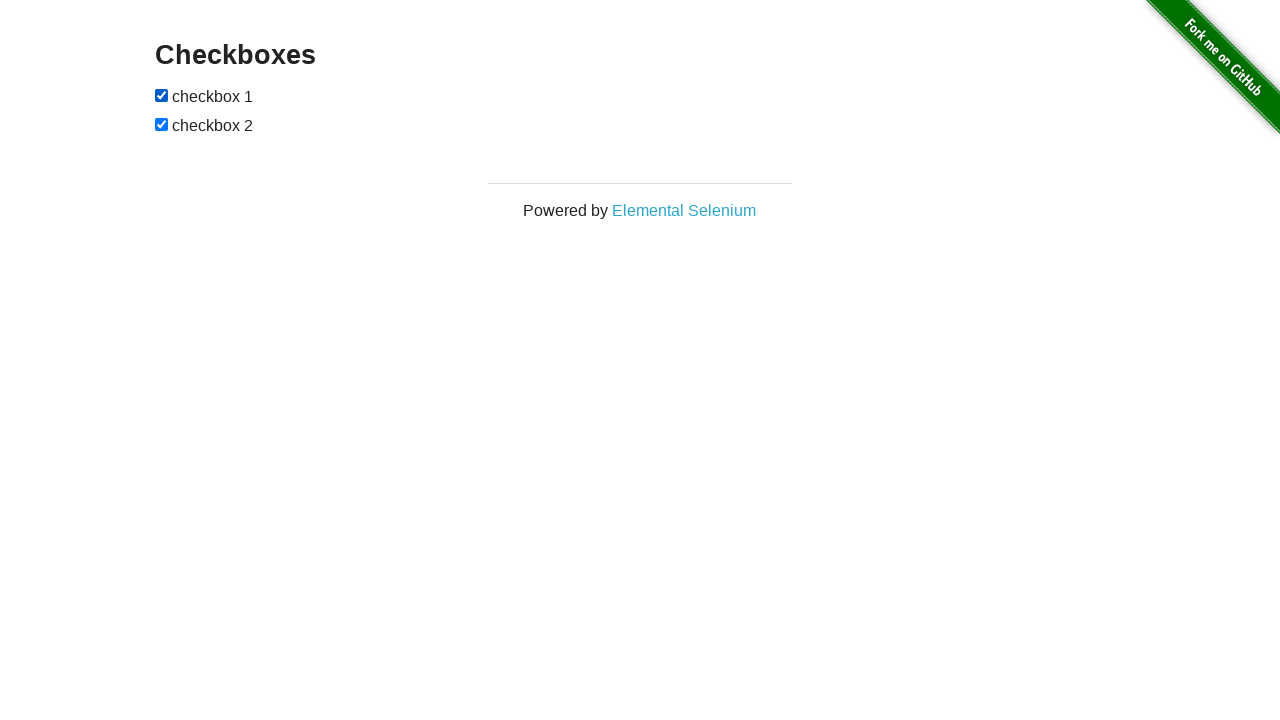

Verified checkbox 1 toggled correctly from False to True
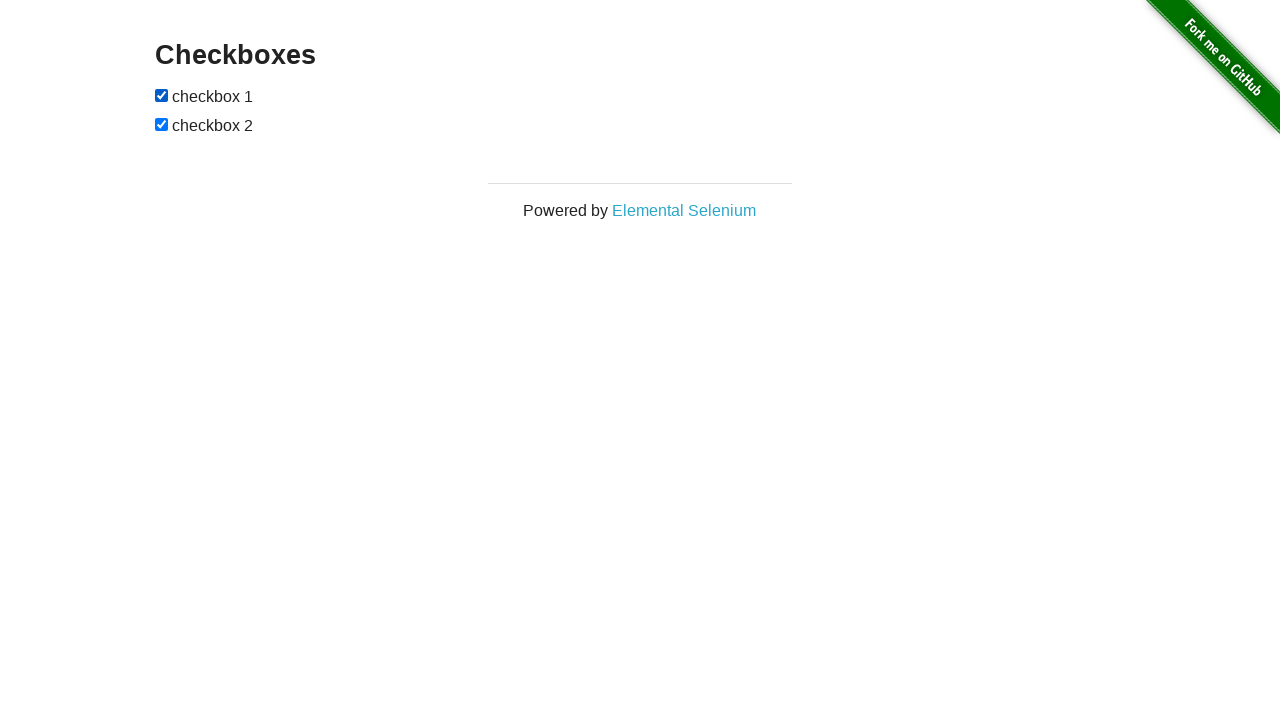

Retrieved initial state of checkbox 2: True
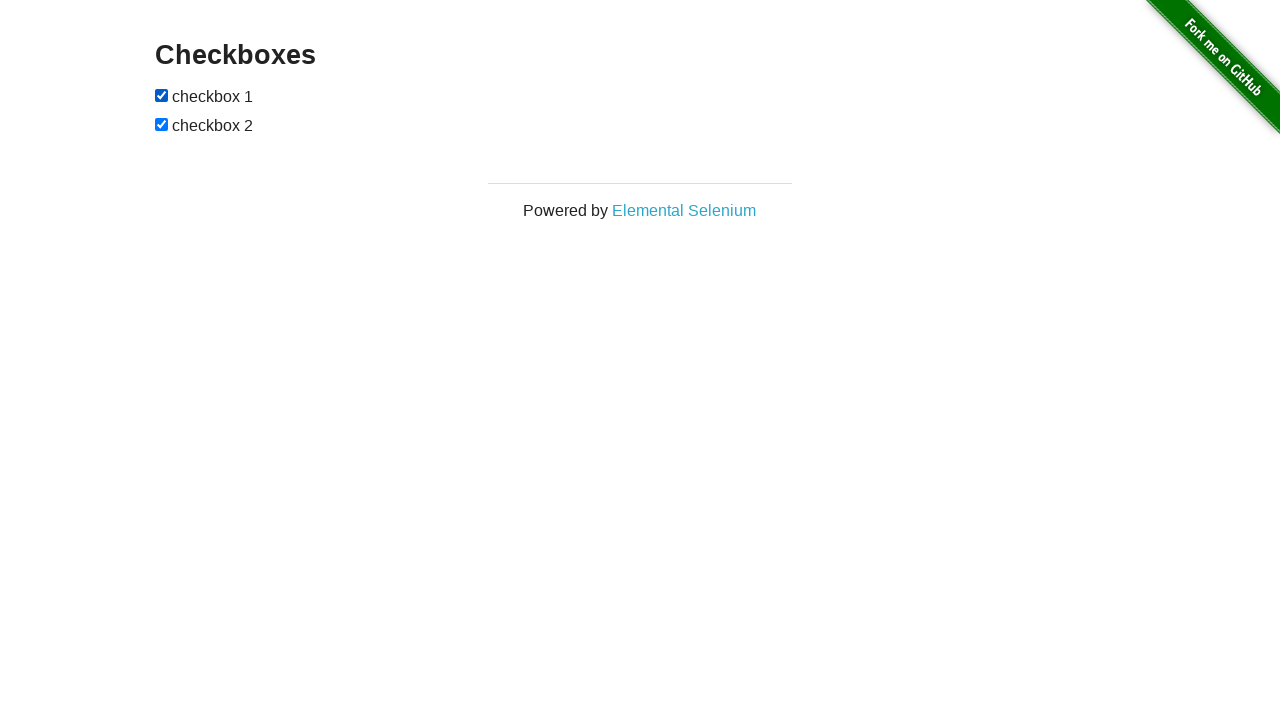

Clicked checkbox 2 to toggle at (162, 124) on input[type='checkbox'] >> nth=1
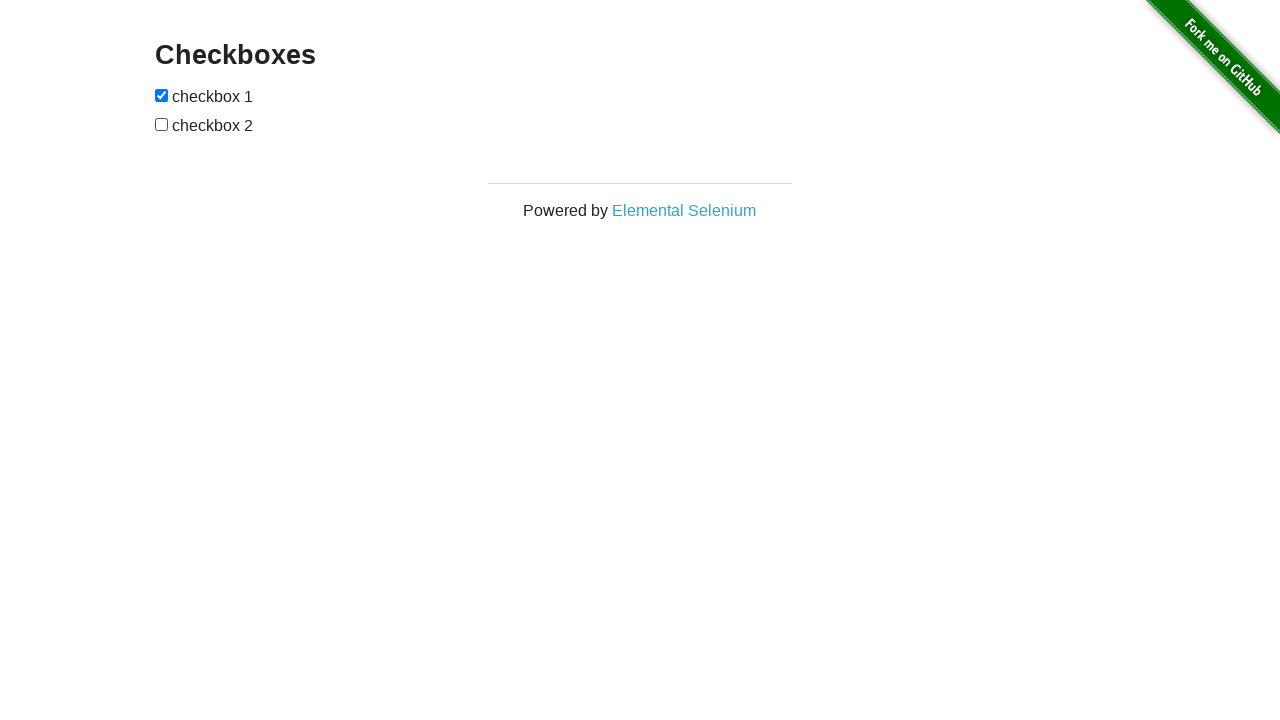

Retrieved new state of checkbox 2: False
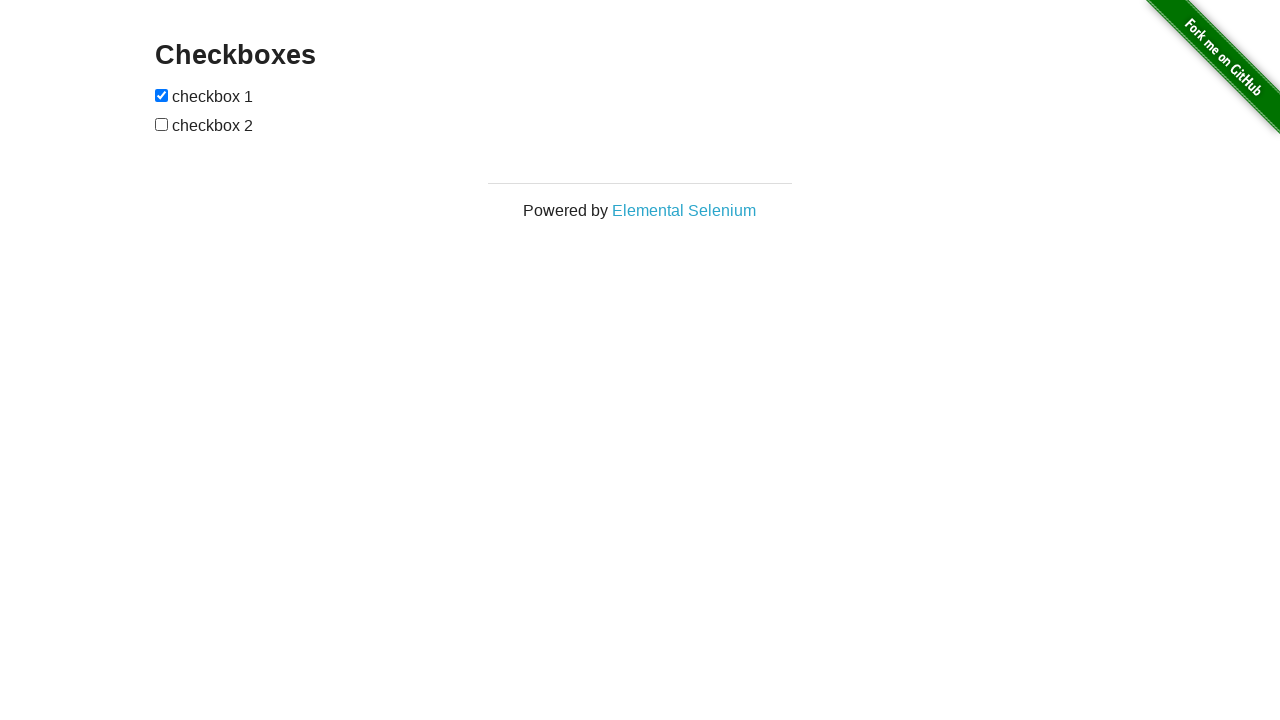

Verified checkbox 2 toggled correctly from True to False
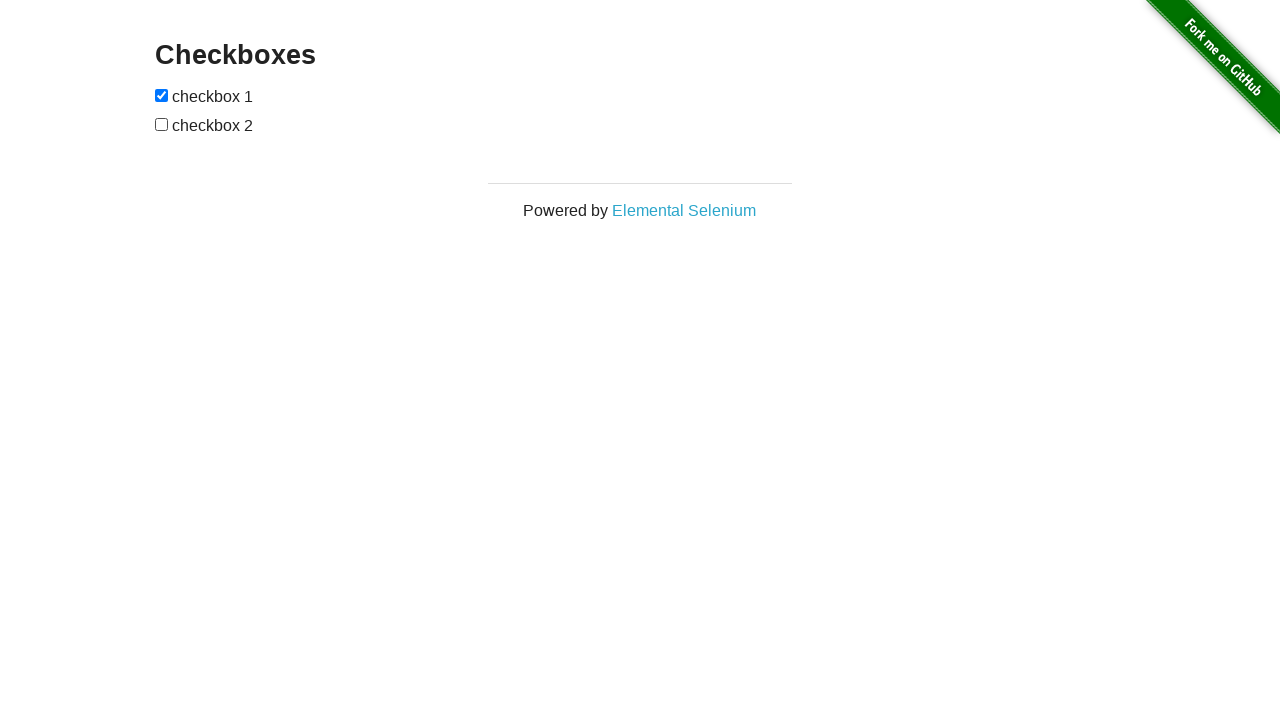

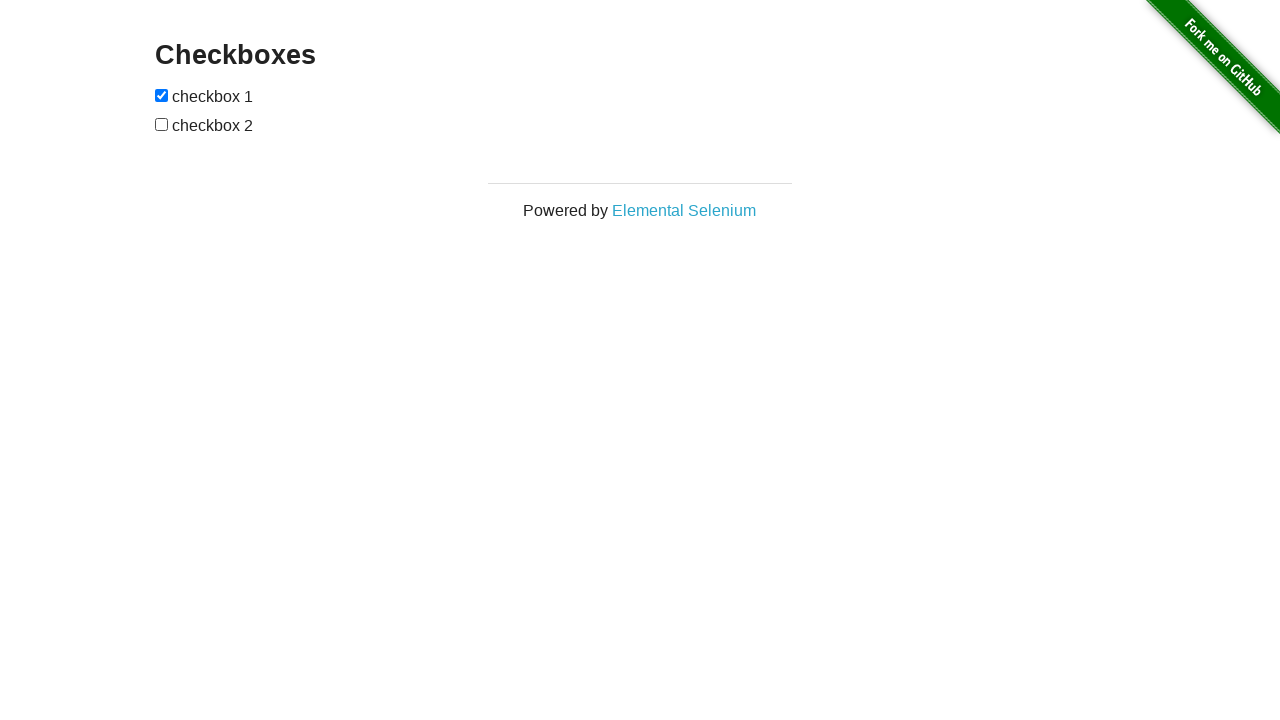